Tests handling a JavaScript alert by clicking a link that triggers an alert, waiting for it to appear, retrieving its text, and accepting it.

Starting URL: https://www.selenium.dev/documentation/webdriver/interactions/alerts/

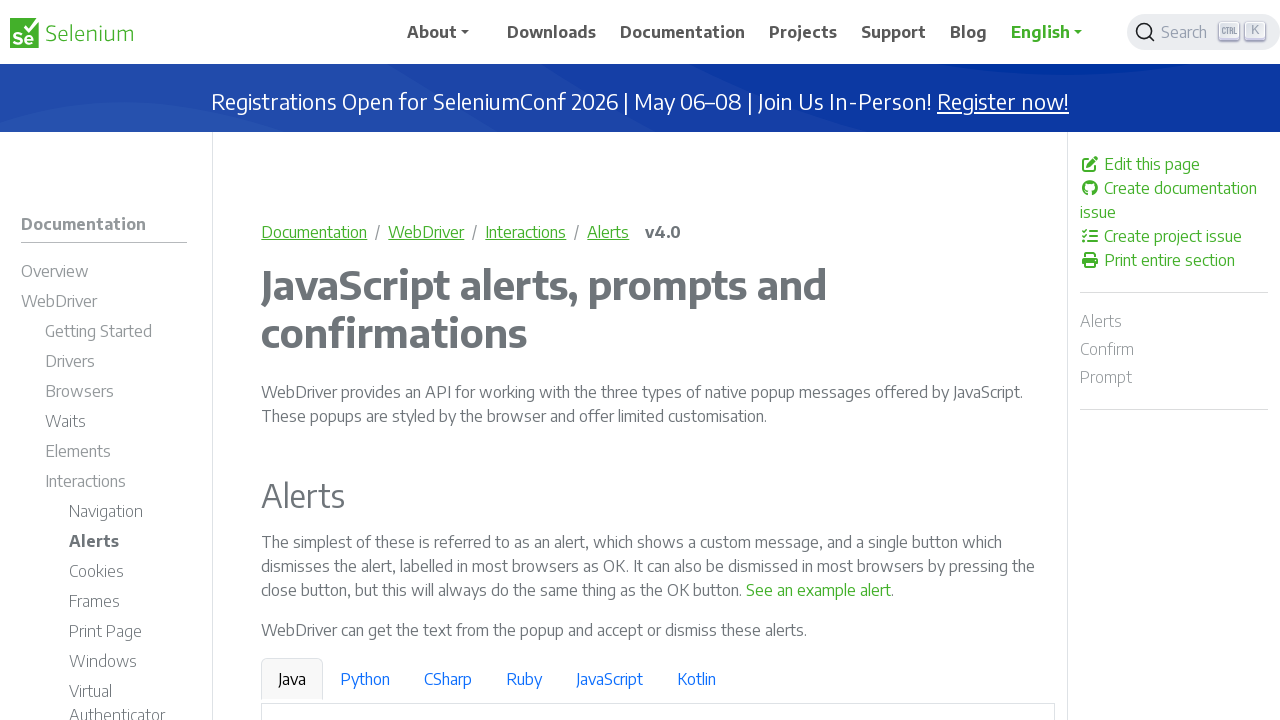

Registered dialog handler to accept alerts
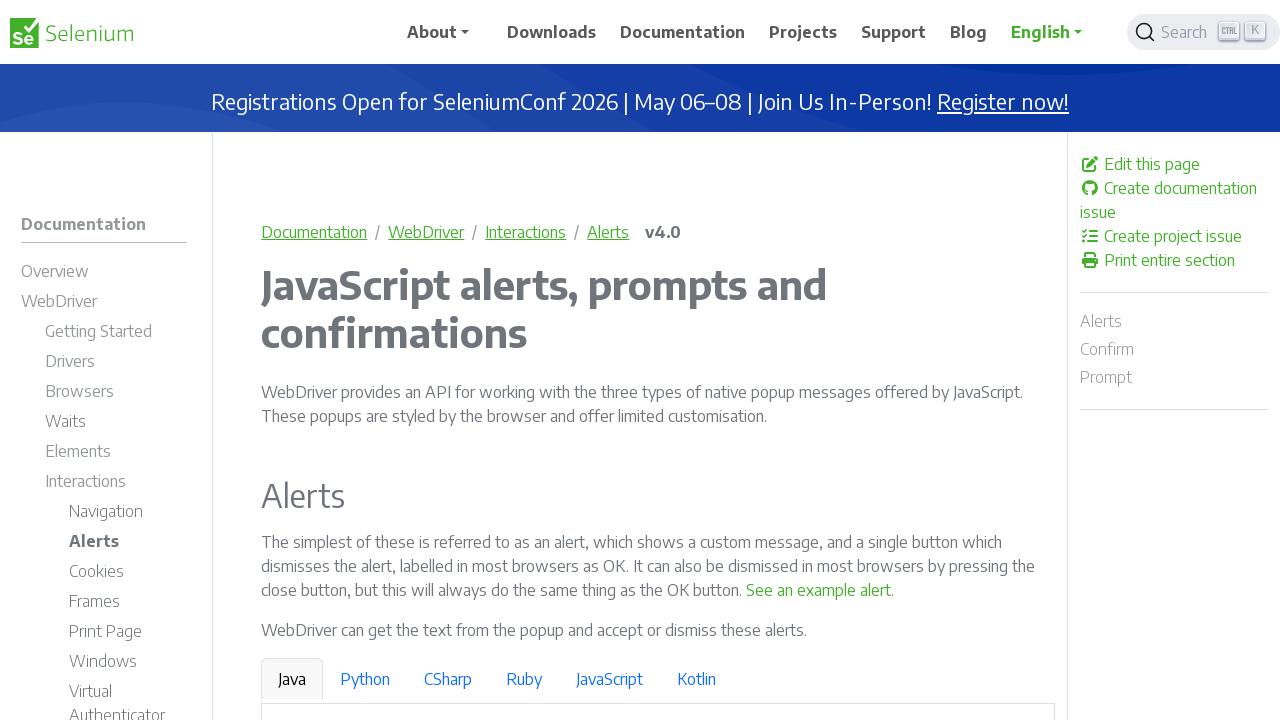

Clicked link that triggers JavaScript alert at (819, 590) on a[onclick*='alert']
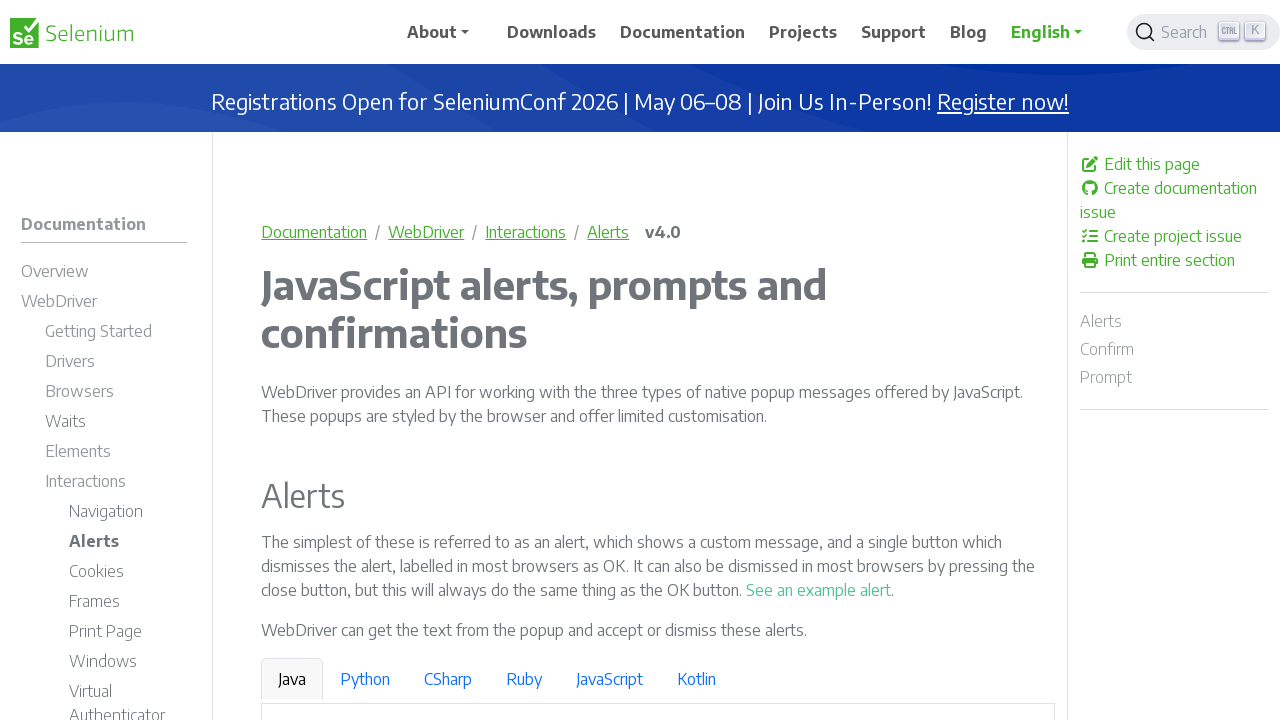

Waited for alert to be handled
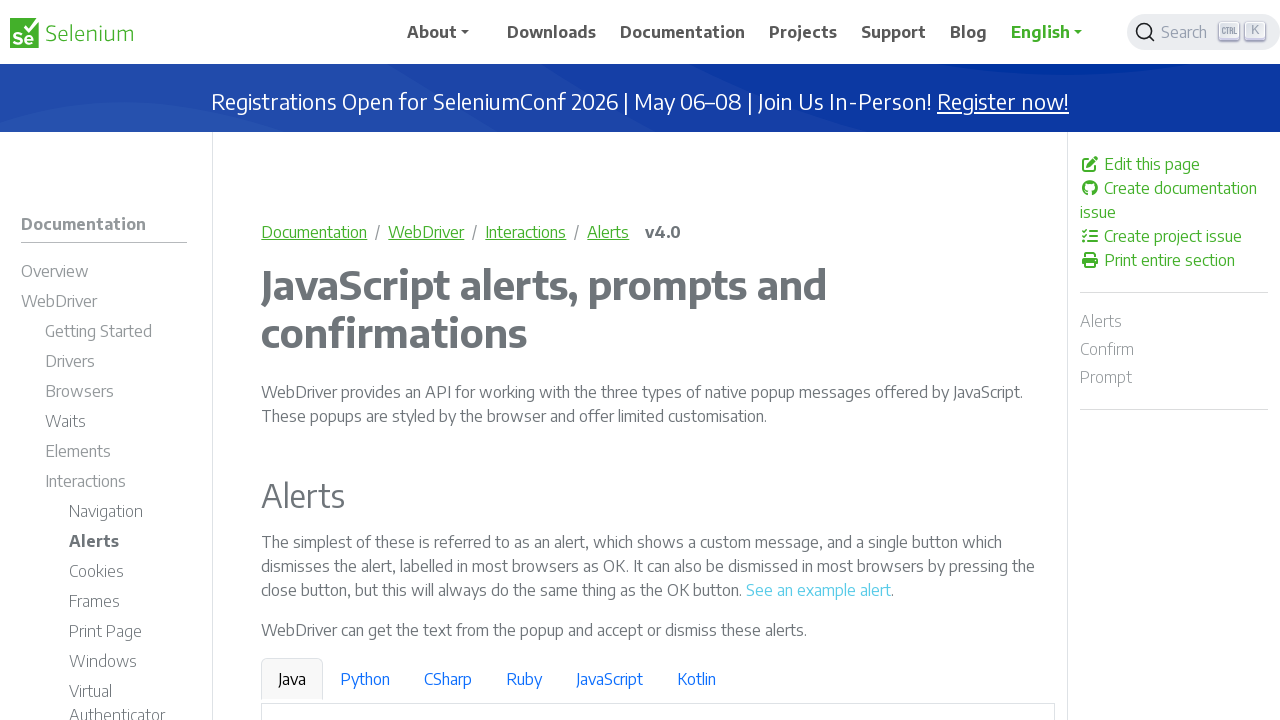

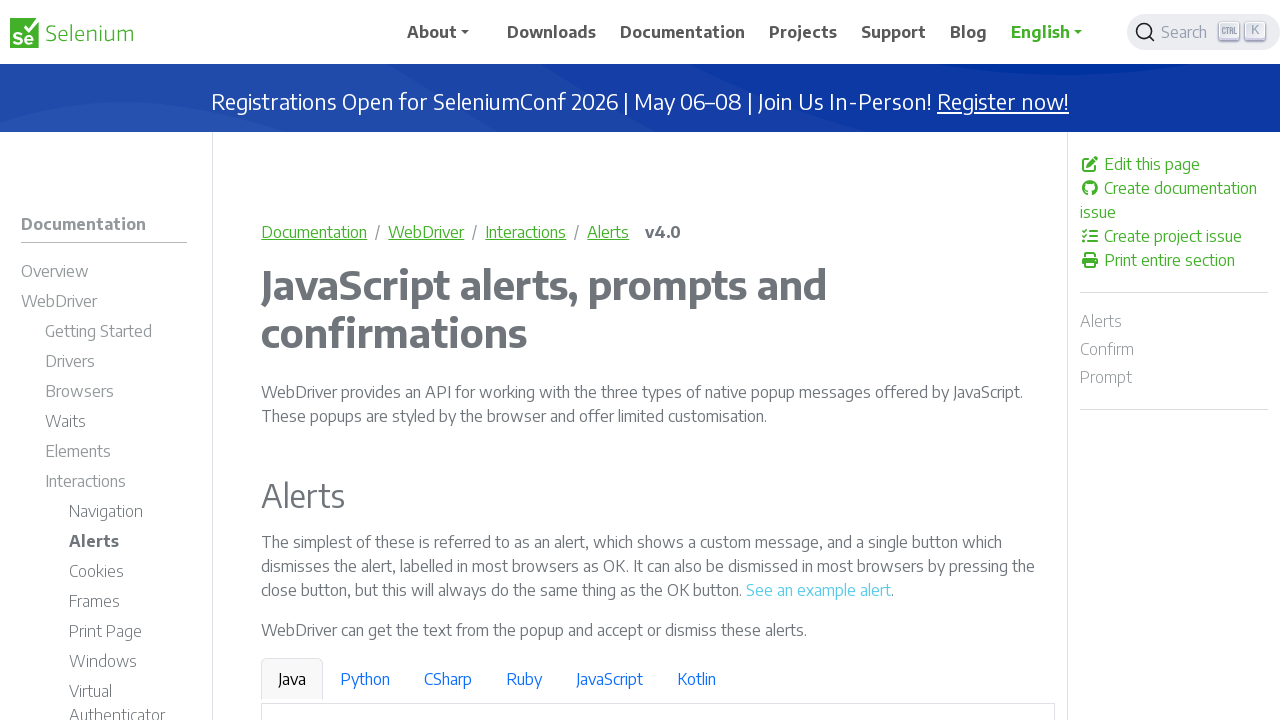